Tests dynamic element loading by clicking a button and waiting for a paragraph element to appear on the page

Starting URL: https://testeroprogramowania.github.io/selenium/wait2.html

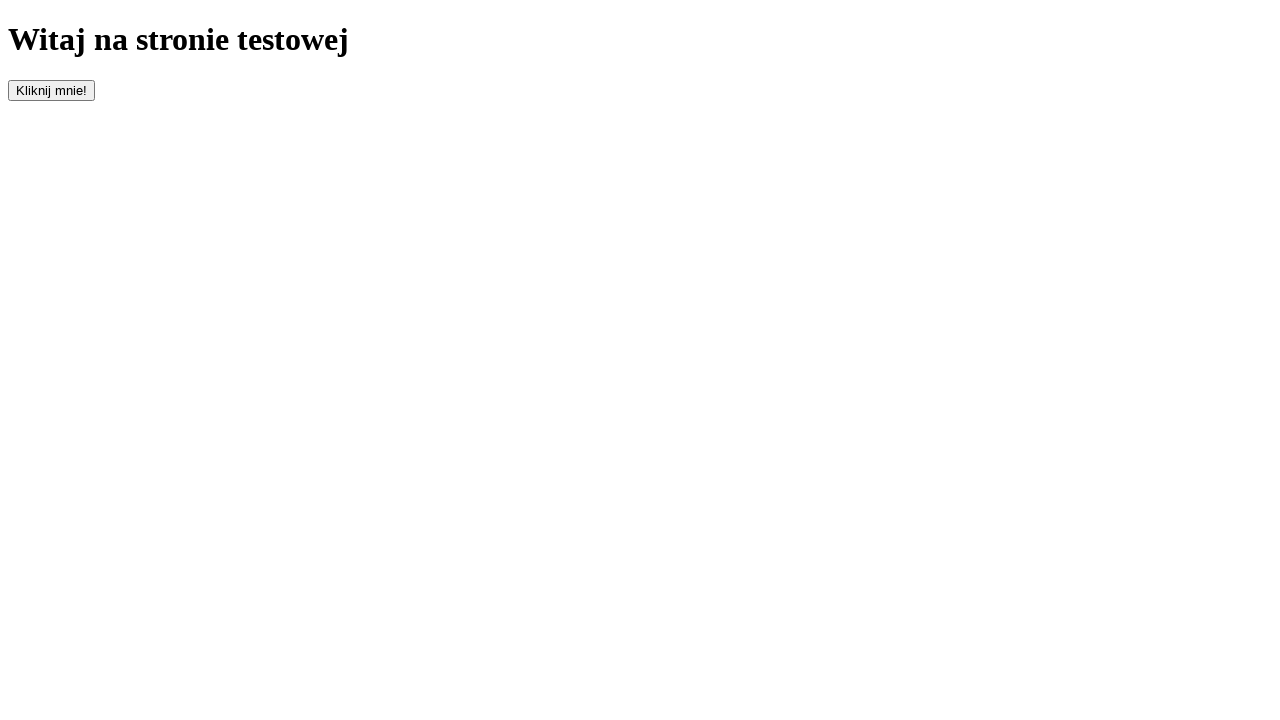

Clicked button with id 'clickOnMe' to trigger dynamic element loading at (52, 90) on #clickOnMe
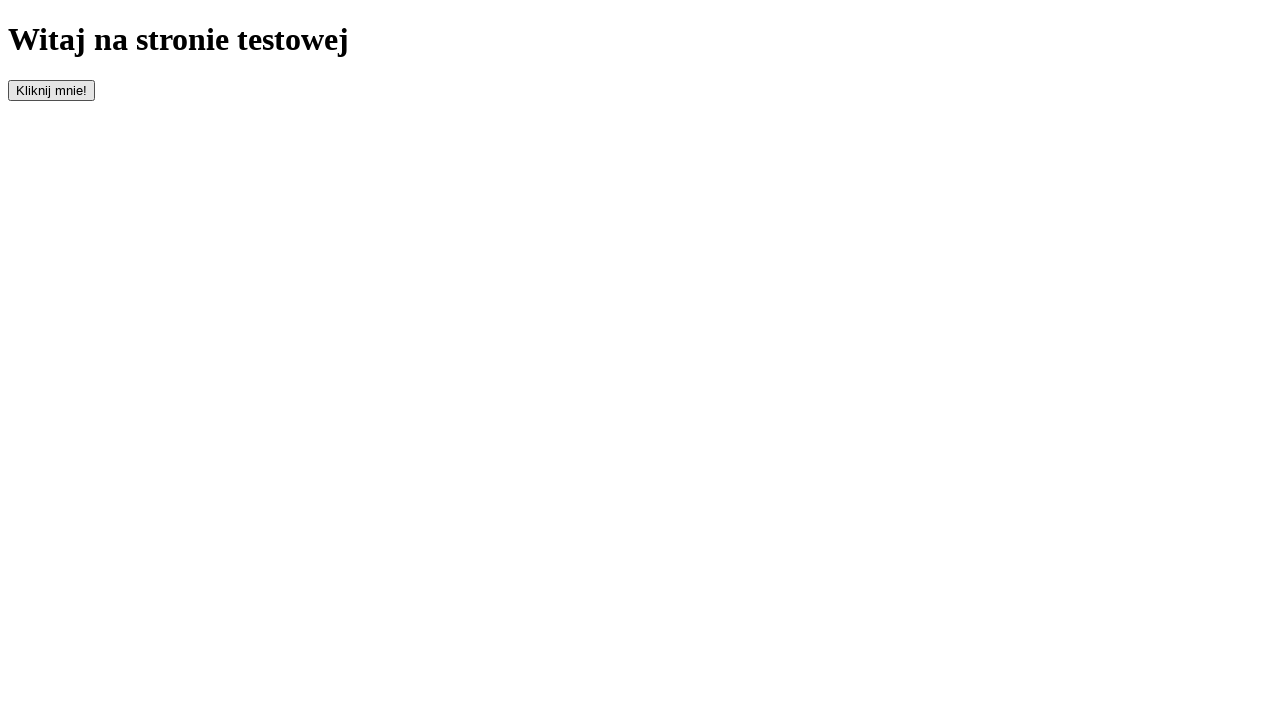

Paragraph element appeared on the page after waiting
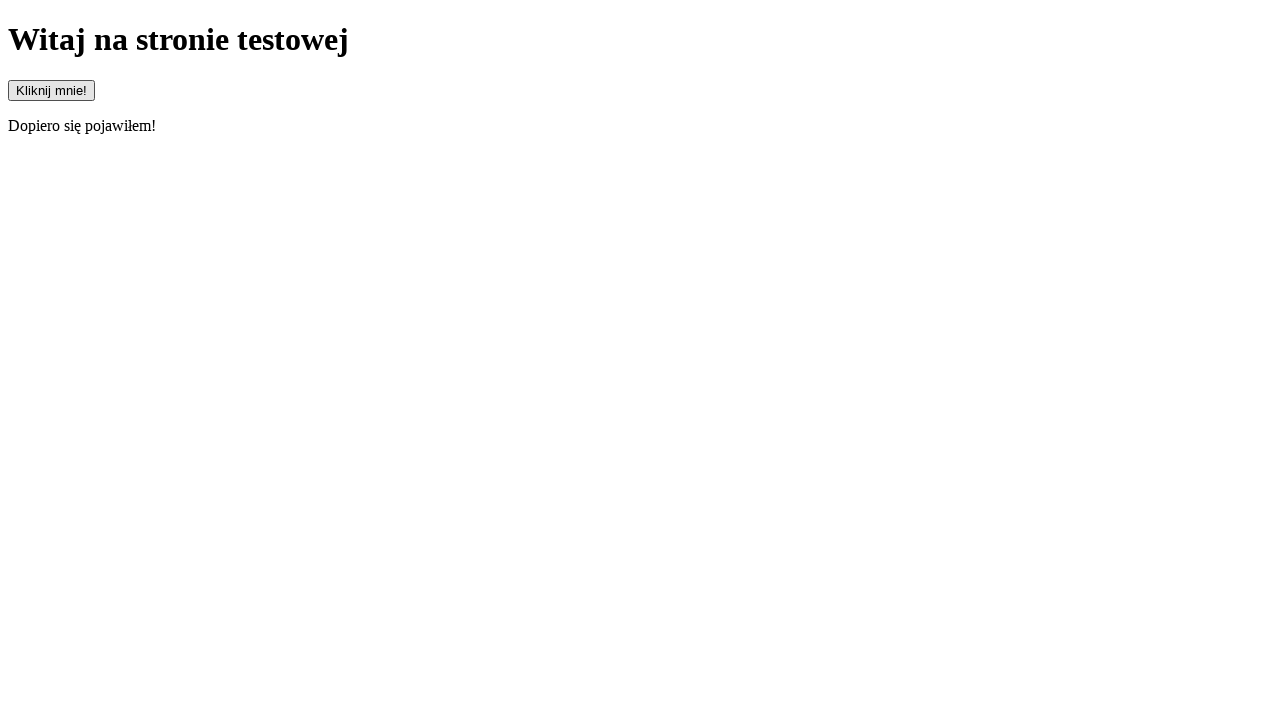

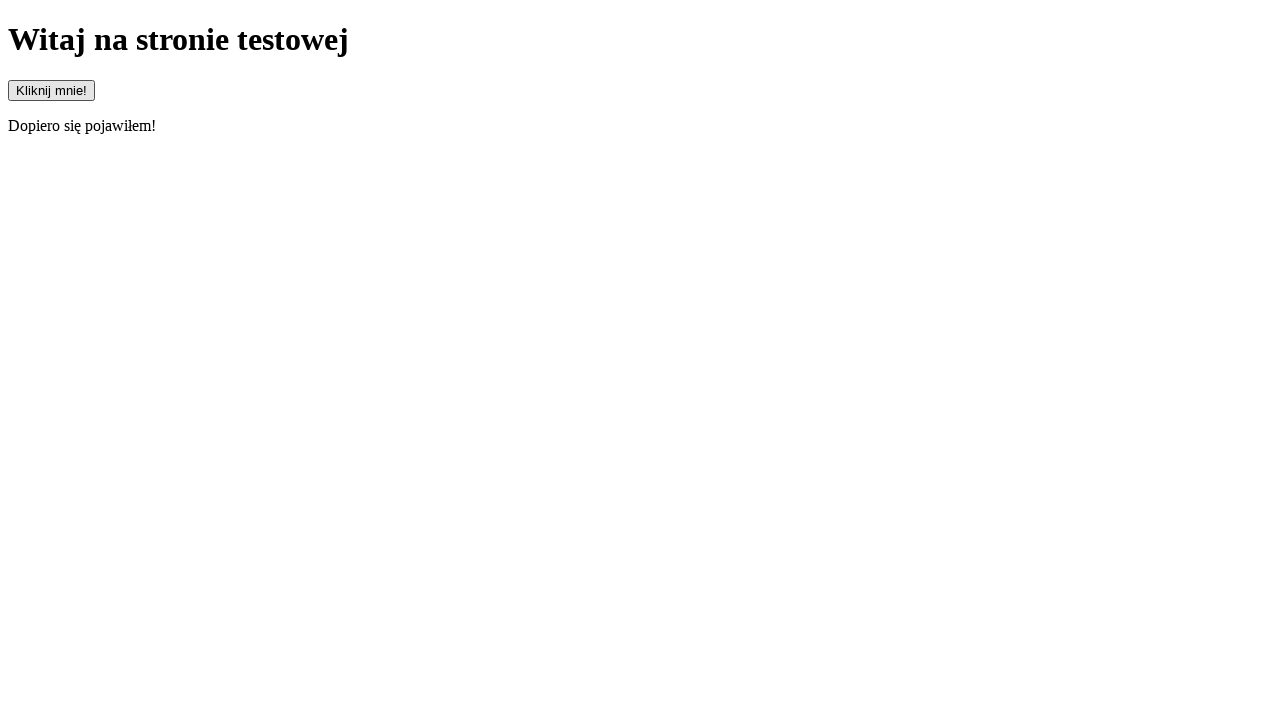